Tests the Completed filter by adding two items, marking one as completed, then verifying only the completed item appears in the Completed view.

Starting URL: https://demo.playwright.dev/todomvc/#/

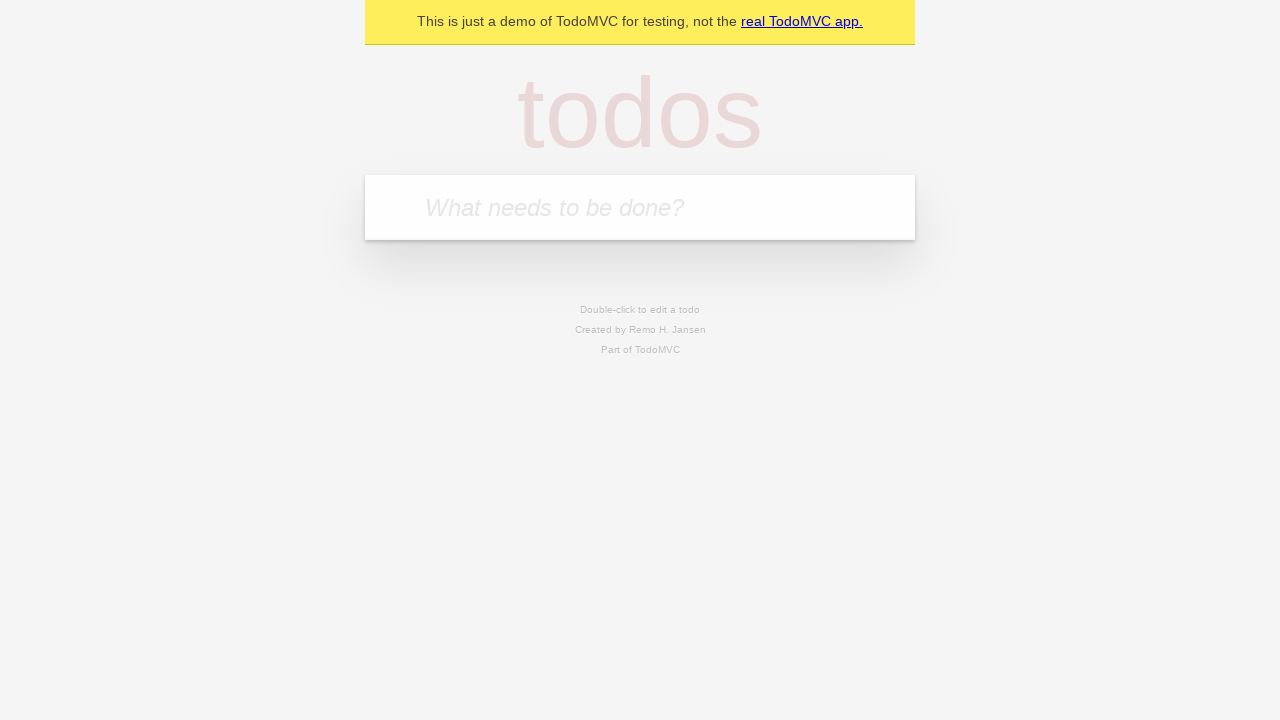

Waited for todo input field to be ready
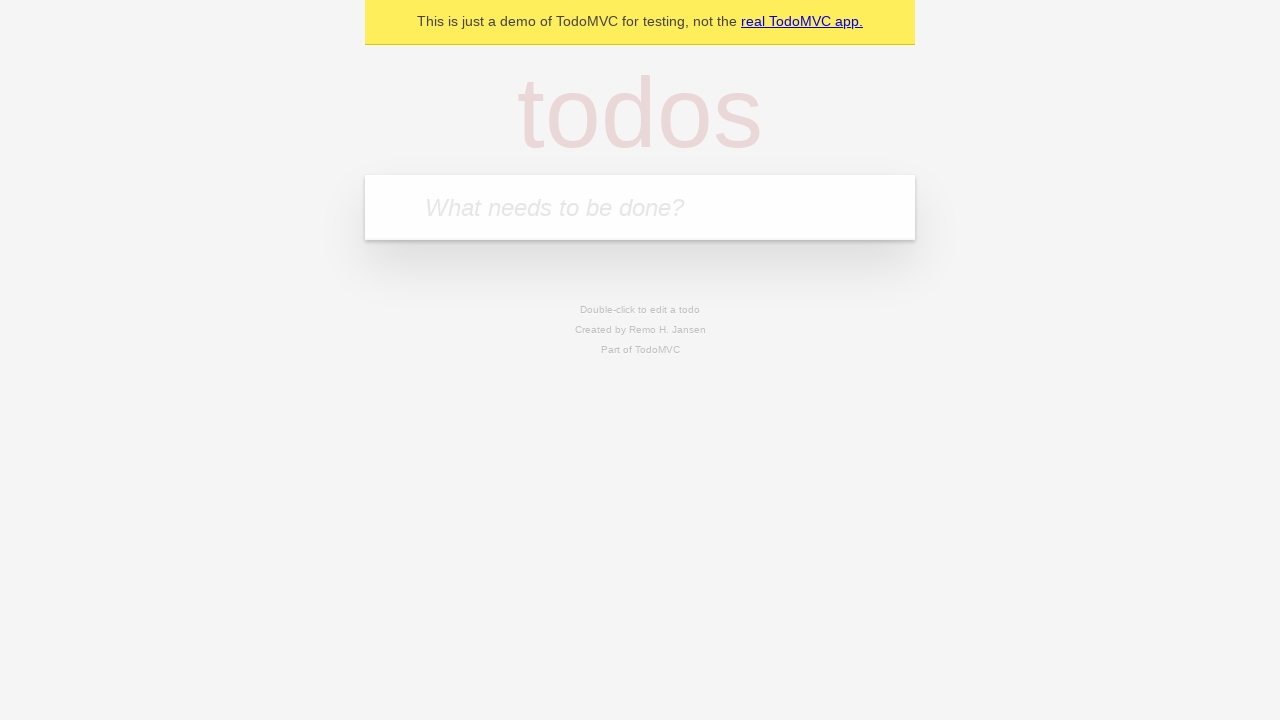

Filled input field with 'Task 1' on input.new-todo
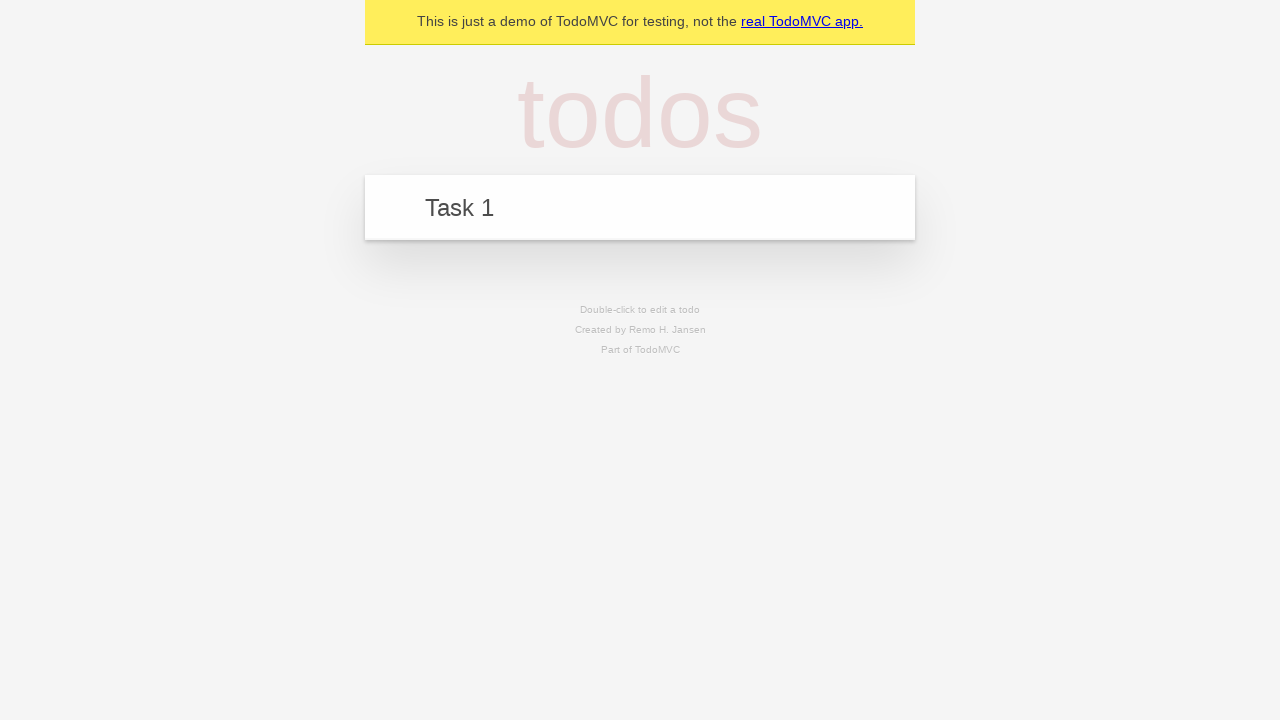

Pressed Enter to add Task 1 on input.new-todo
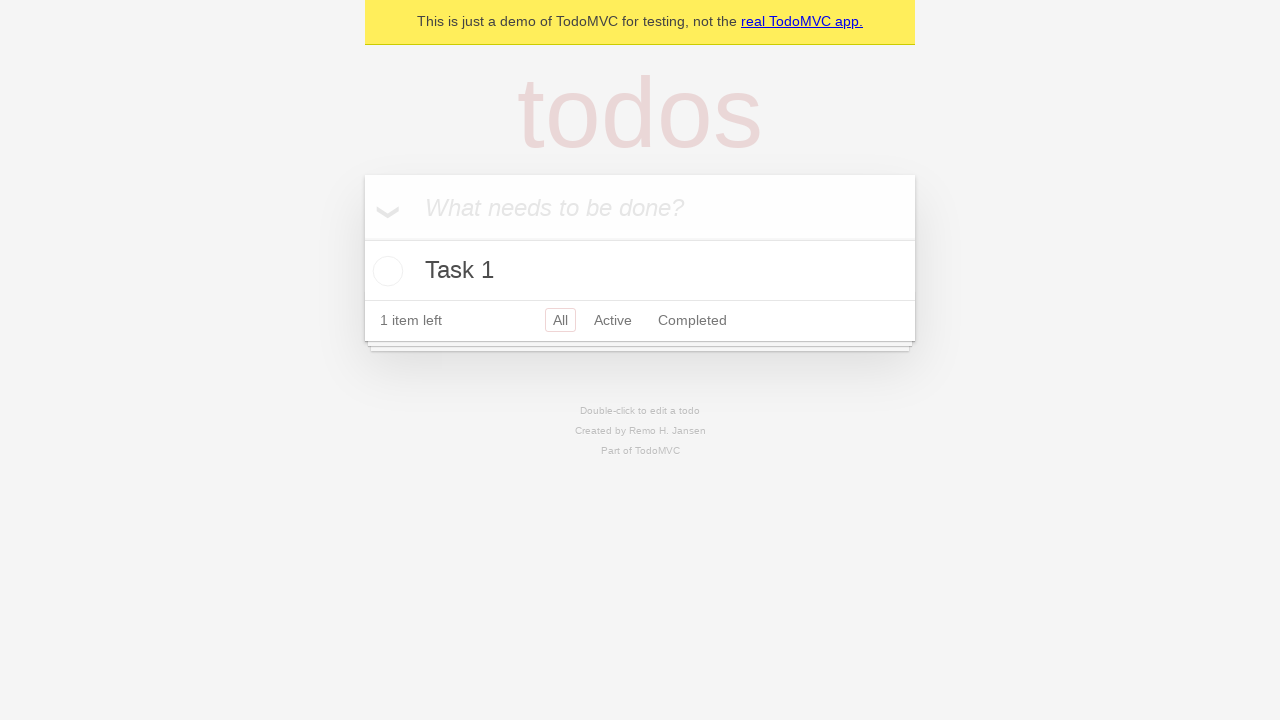

Filled input field with 'Task 2' on input.new-todo
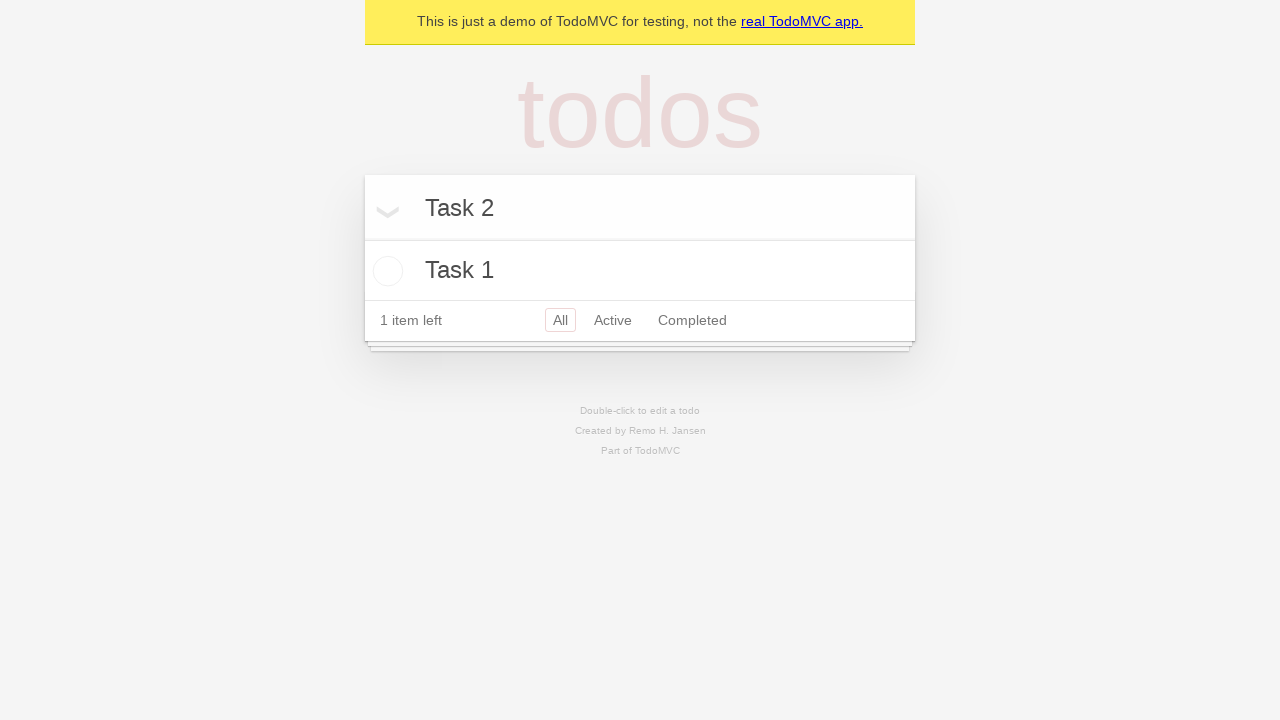

Pressed Enter to add Task 2 on input.new-todo
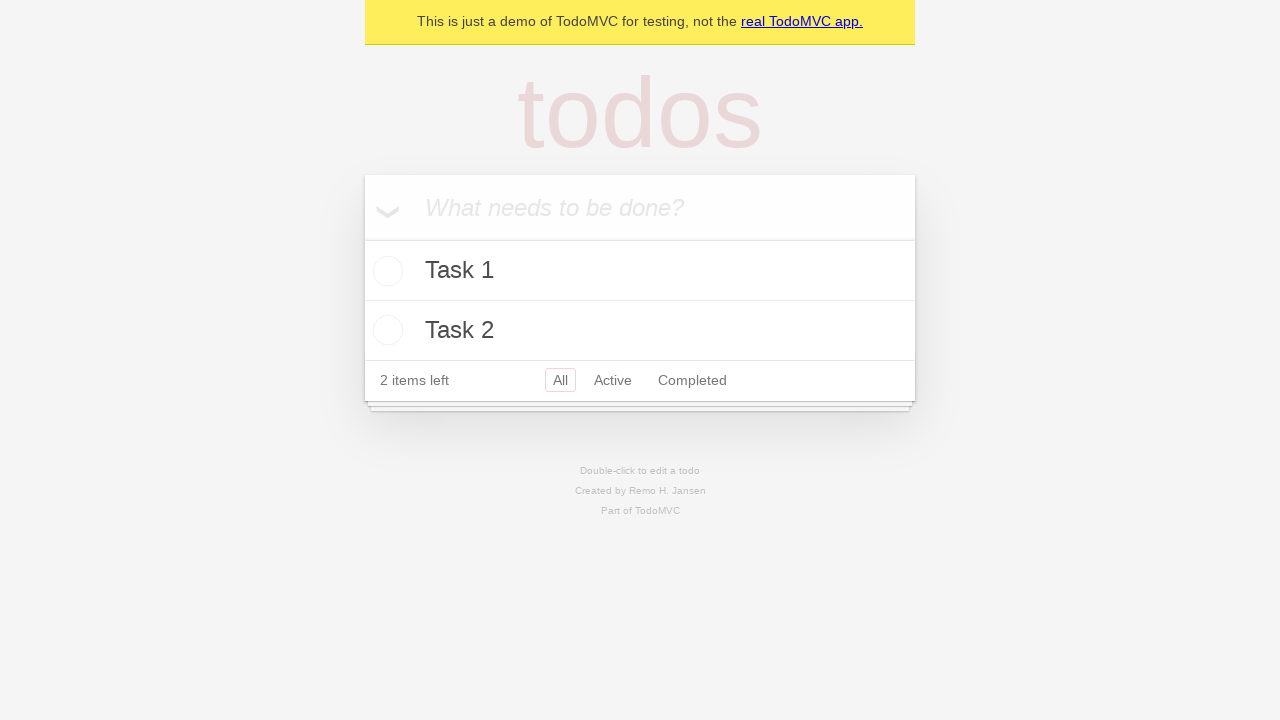

Checked the first todo item to mark it as completed at (385, 271) on ul.todo-list li:nth-child(1) .toggle
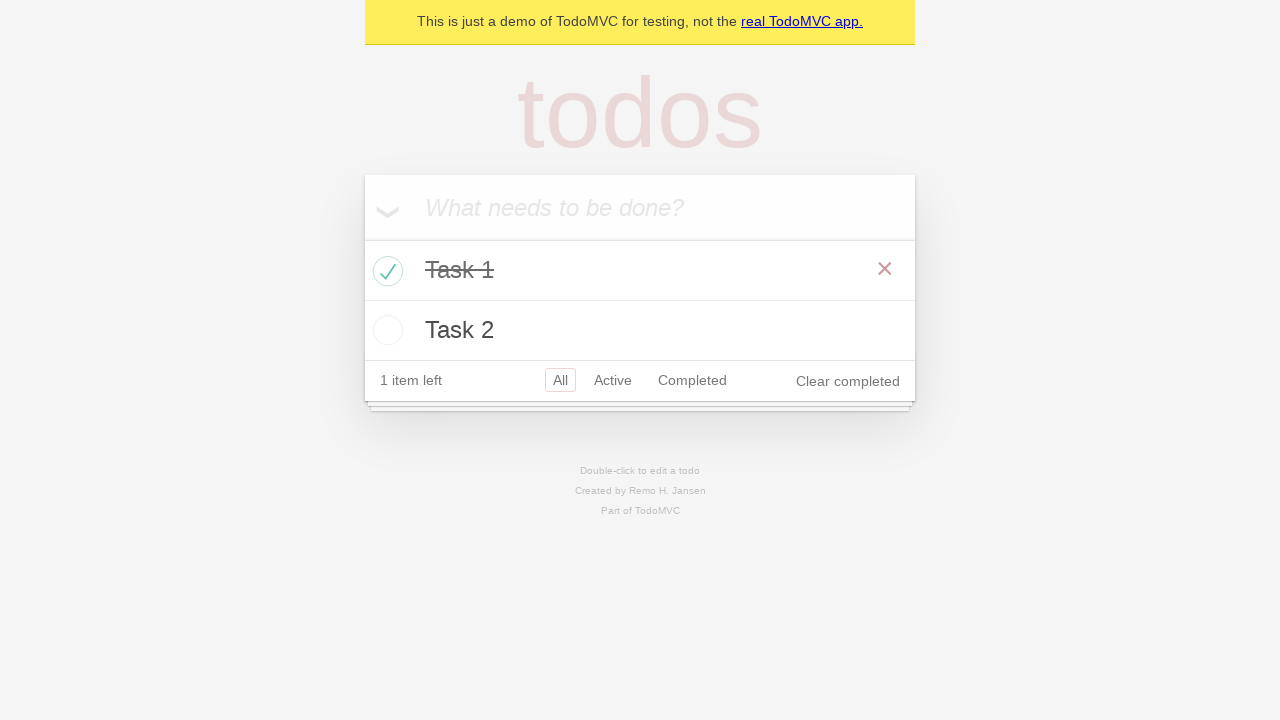

Located filter buttons
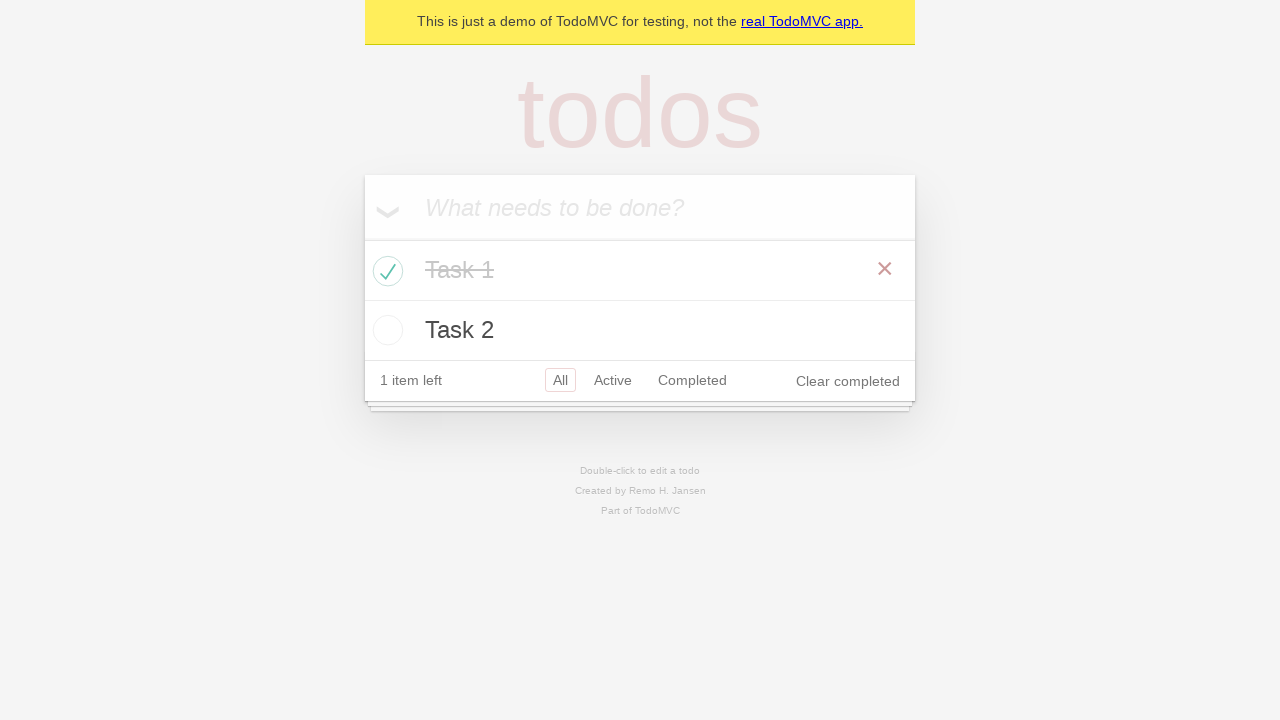

Clicked the 'Completed' filter button at (692, 380) on ul.filters li >> nth=2
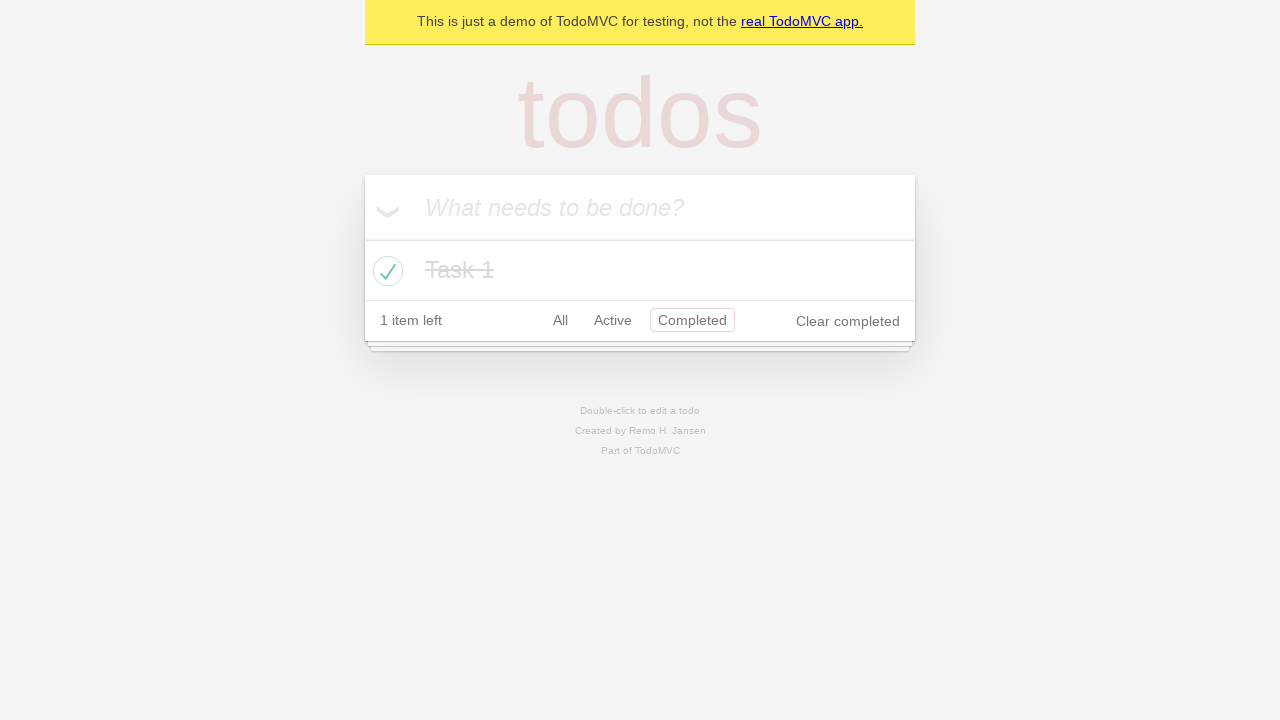

Located todo items in the list
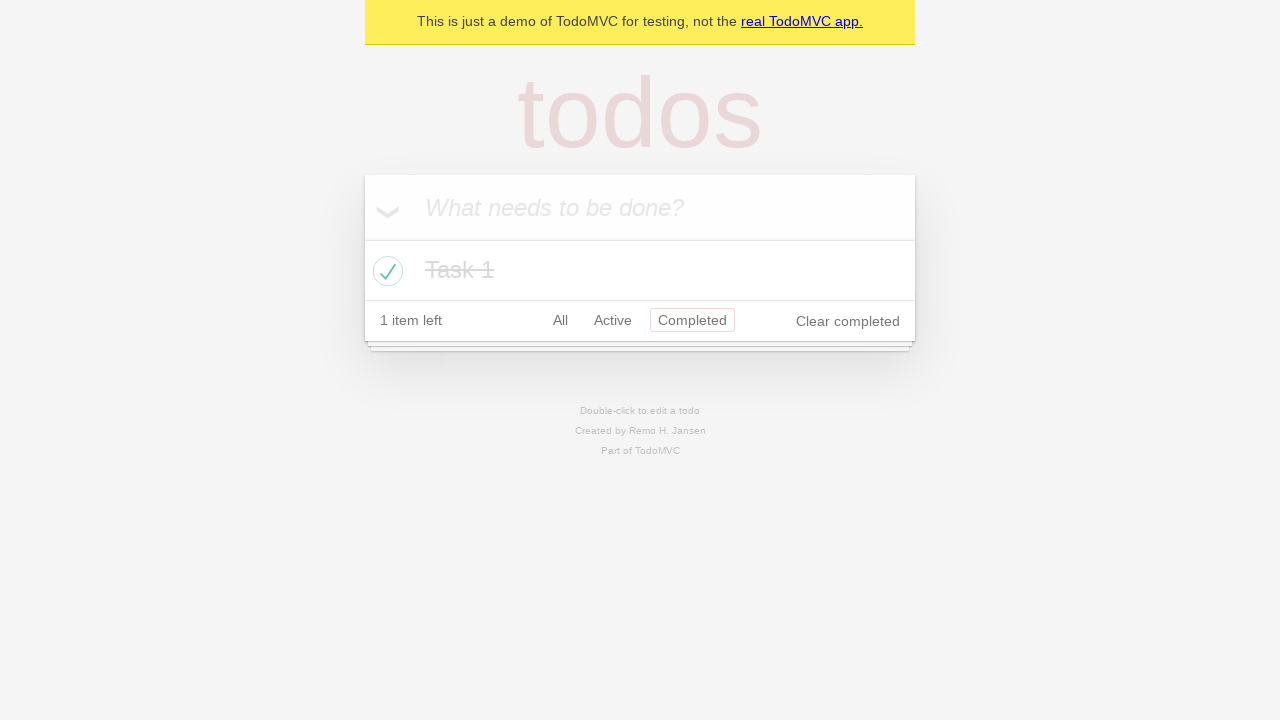

Verified exactly 1 completed item is displayed
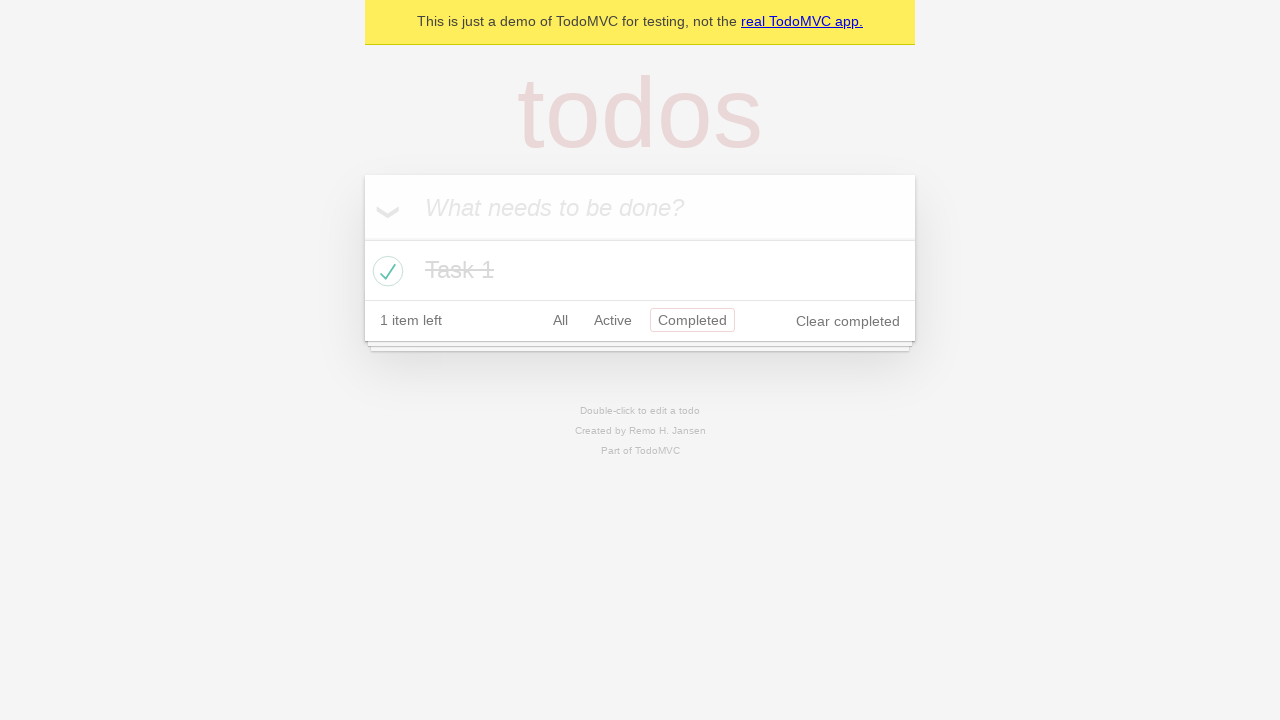

Verified the completed item is 'Task 1'
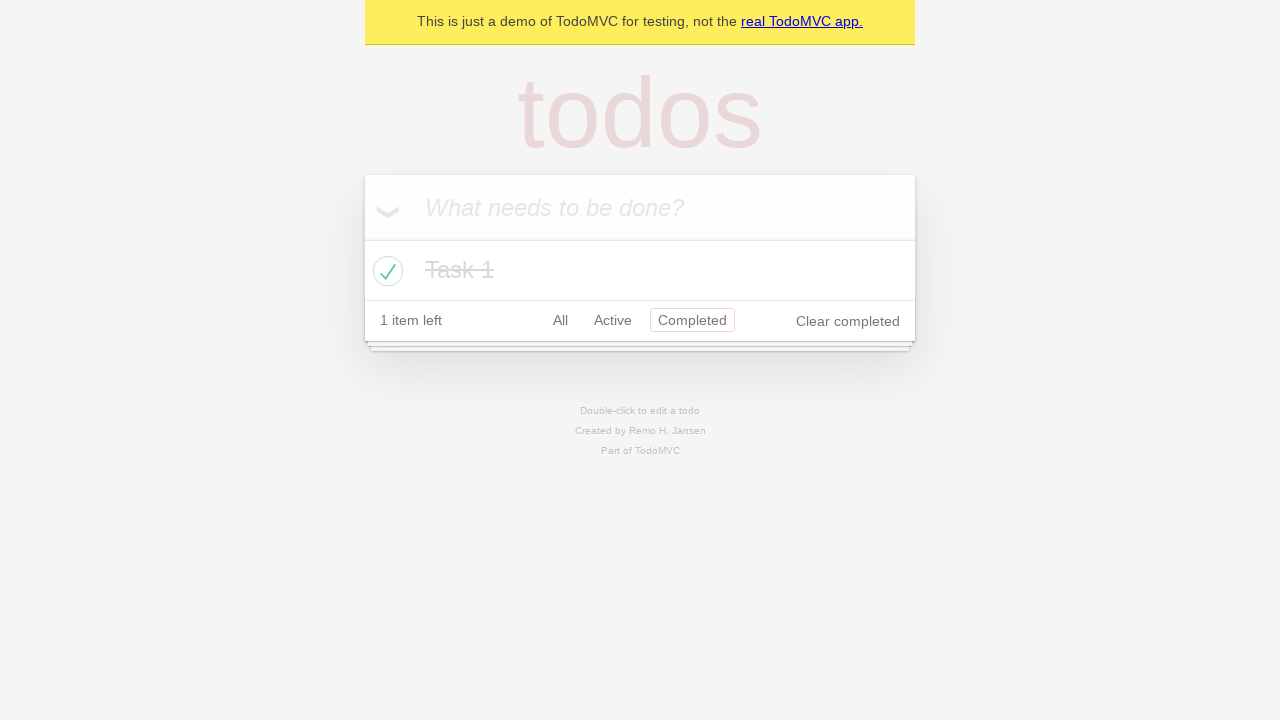

Verified the item has the 'completed' class attribute
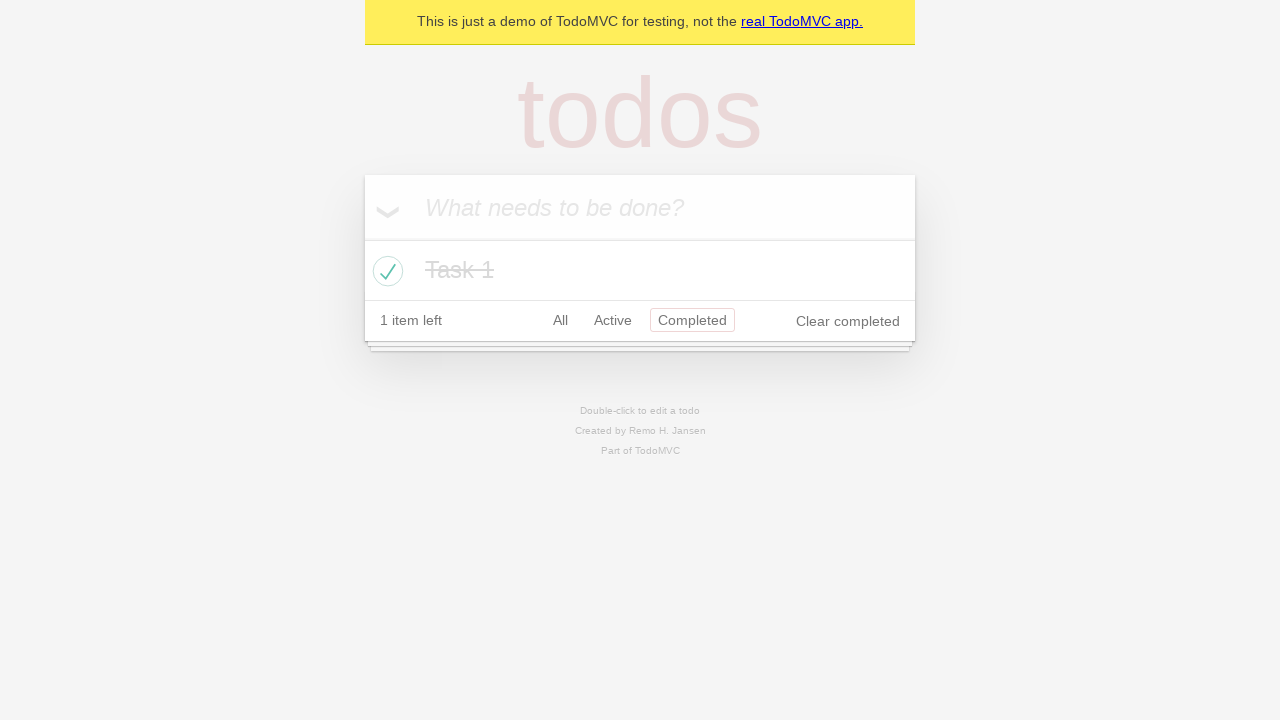

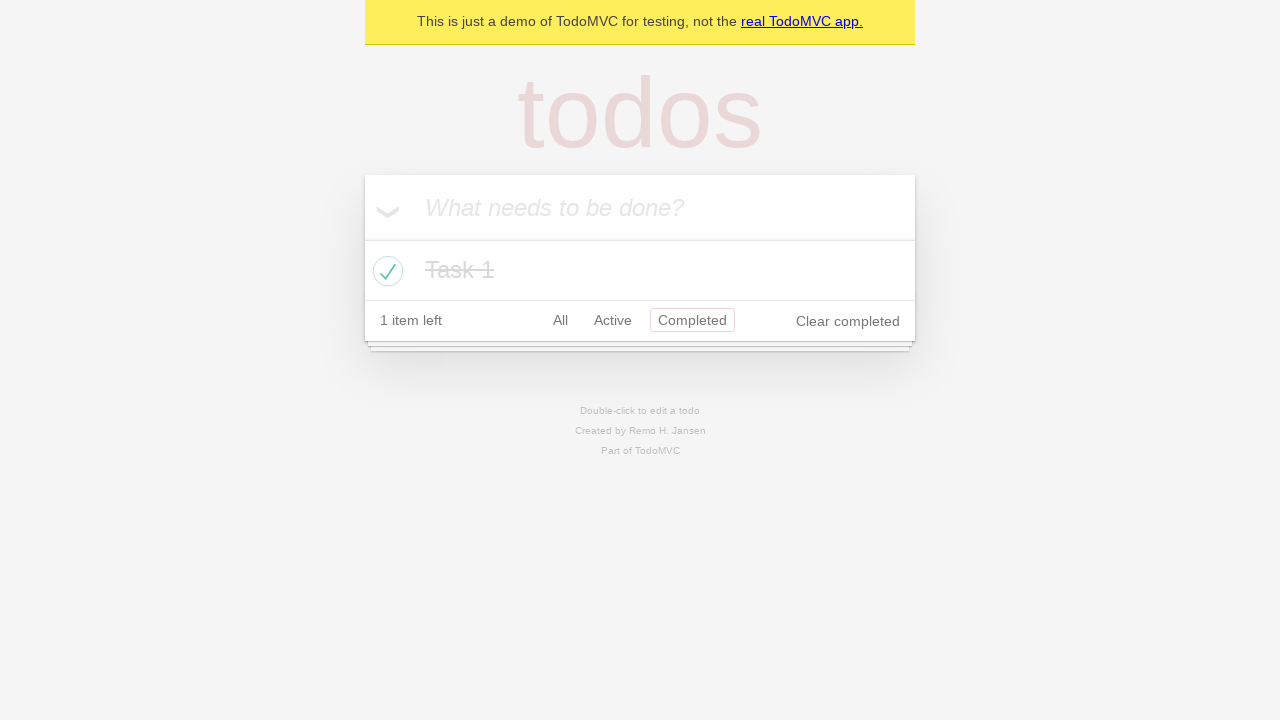